Tests marking individual todo items as complete by clicking their checkboxes

Starting URL: https://demo.playwright.dev/todomvc

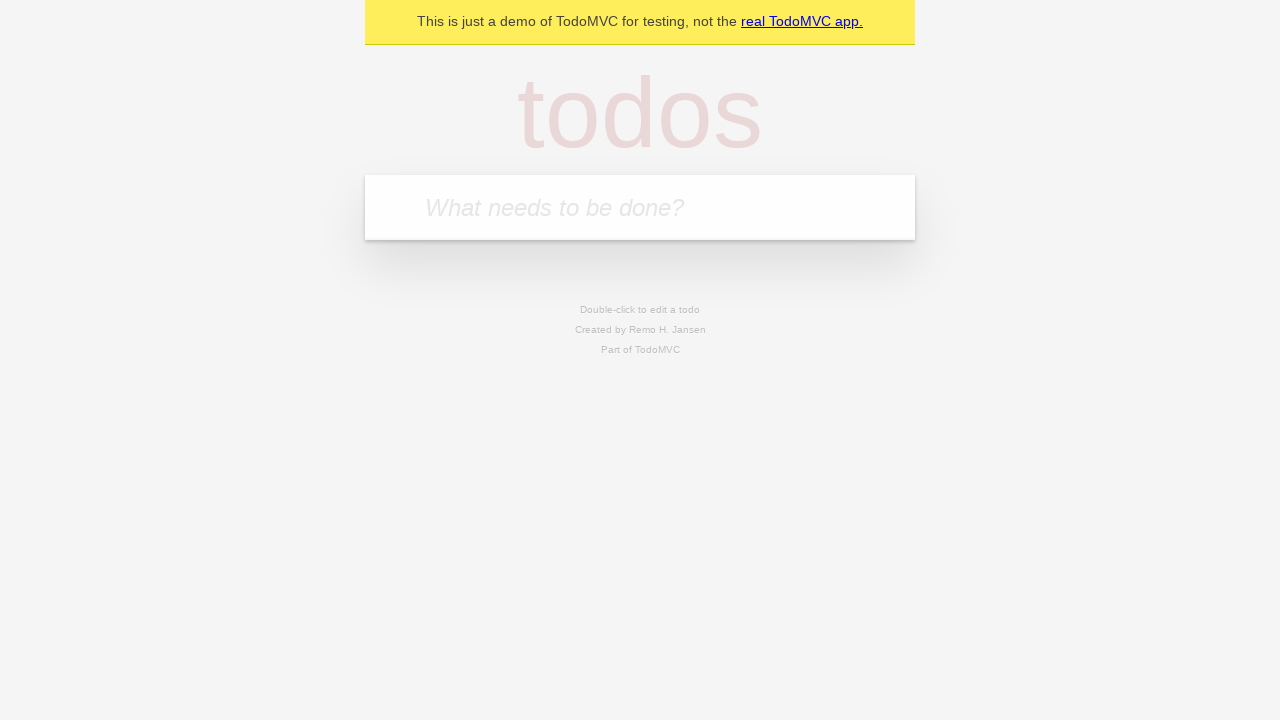

Filled todo input with 'buy some cheese' on internal:attr=[placeholder="What needs to be done?"i]
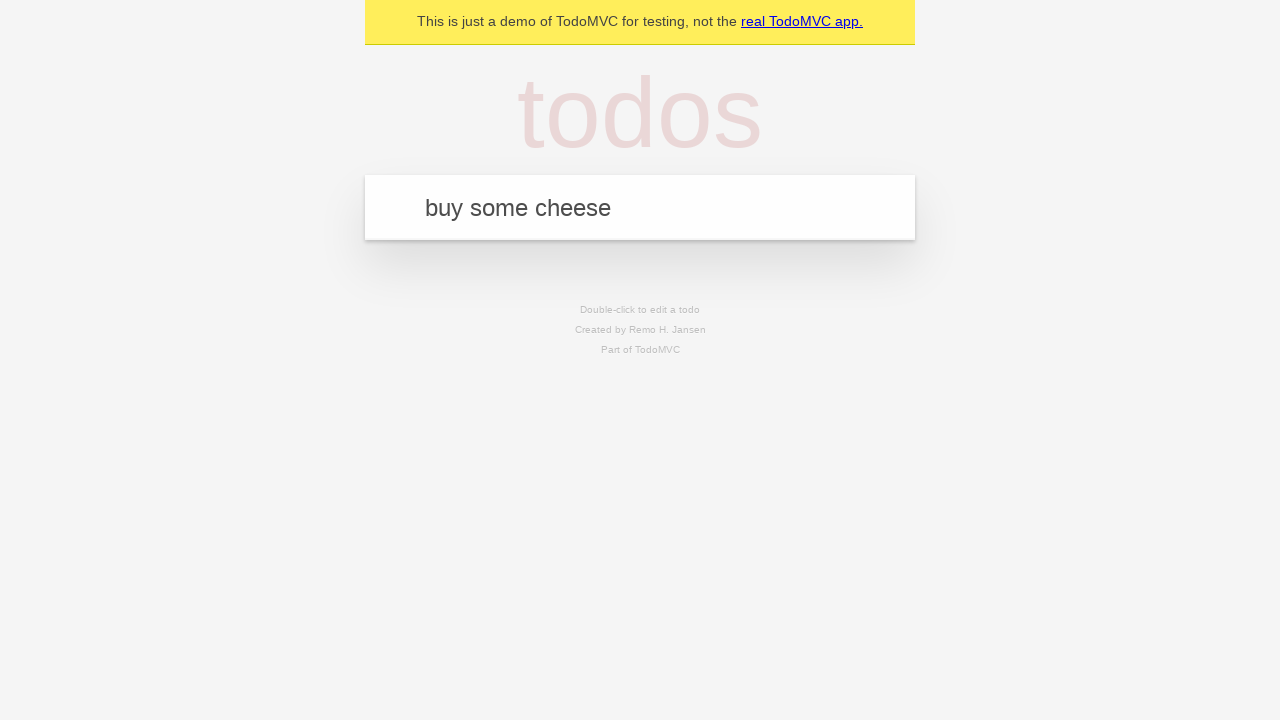

Pressed Enter to create first todo item on internal:attr=[placeholder="What needs to be done?"i]
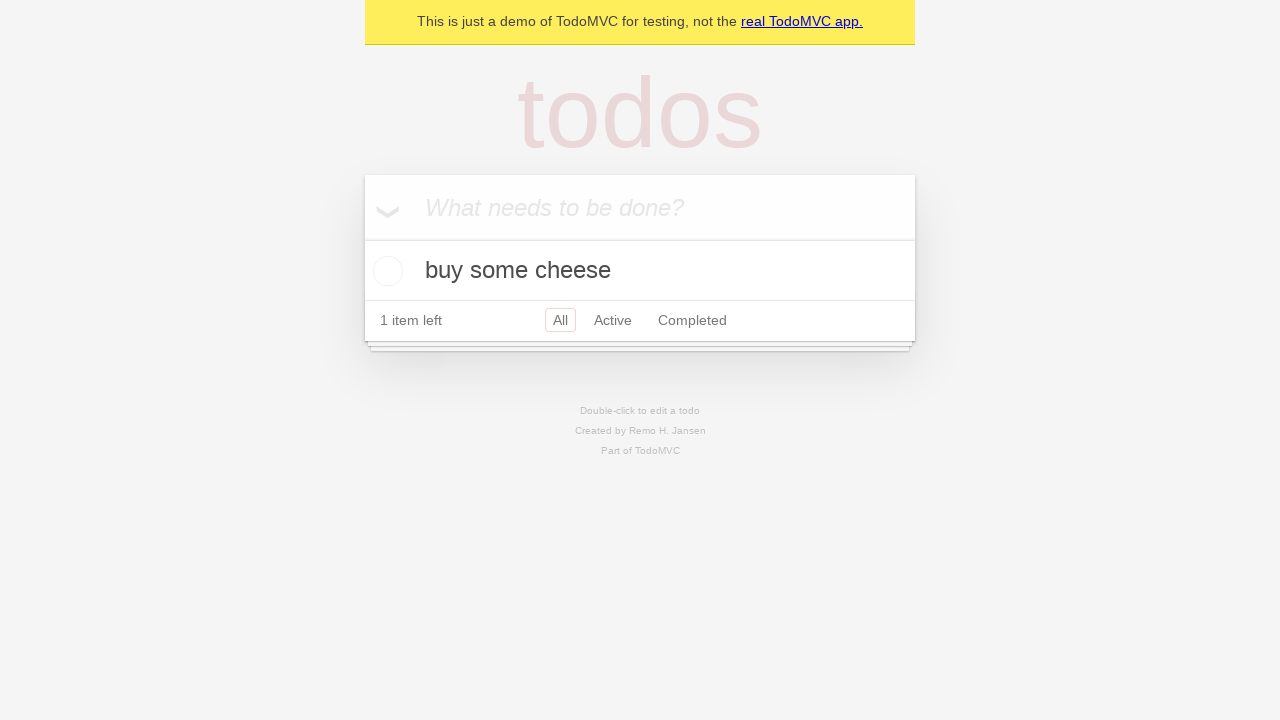

Filled todo input with 'feed the cat' on internal:attr=[placeholder="What needs to be done?"i]
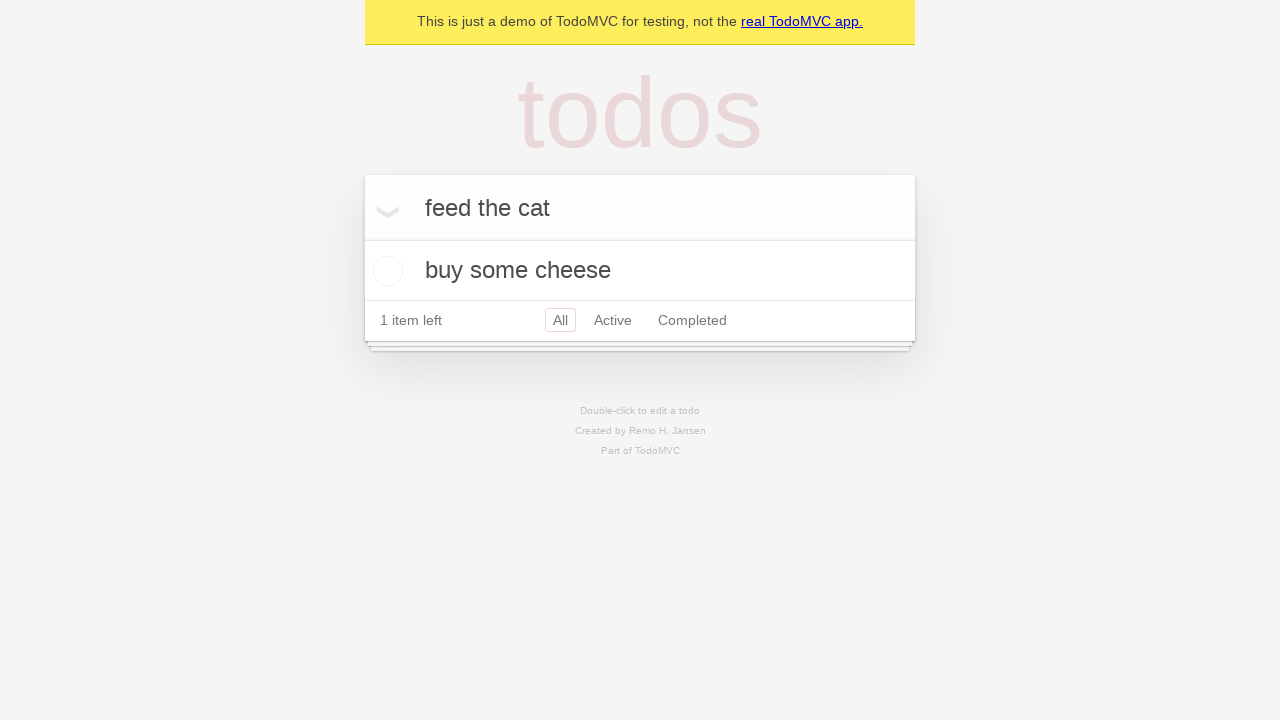

Pressed Enter to create second todo item on internal:attr=[placeholder="What needs to be done?"i]
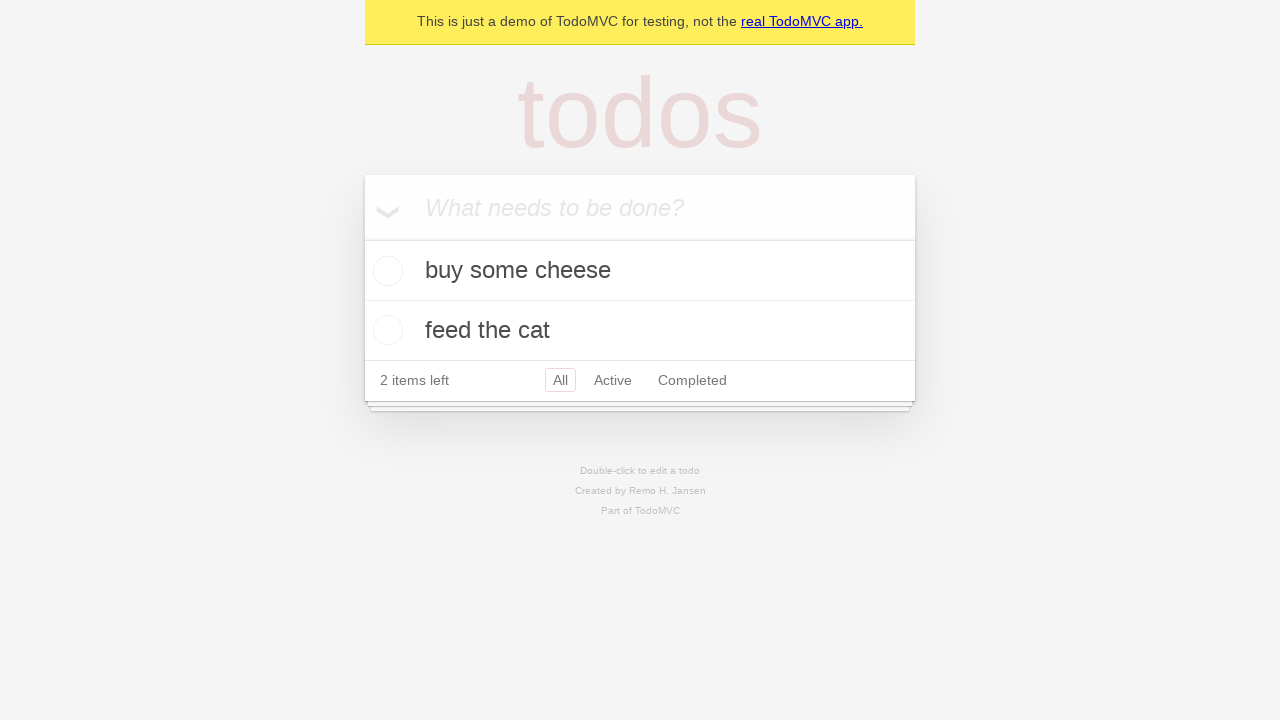

Clicked checkbox to mark first todo item 'buy some cheese' as complete at (385, 271) on internal:testid=[data-testid="todo-item"s] >> nth=0 >> internal:role=checkbox
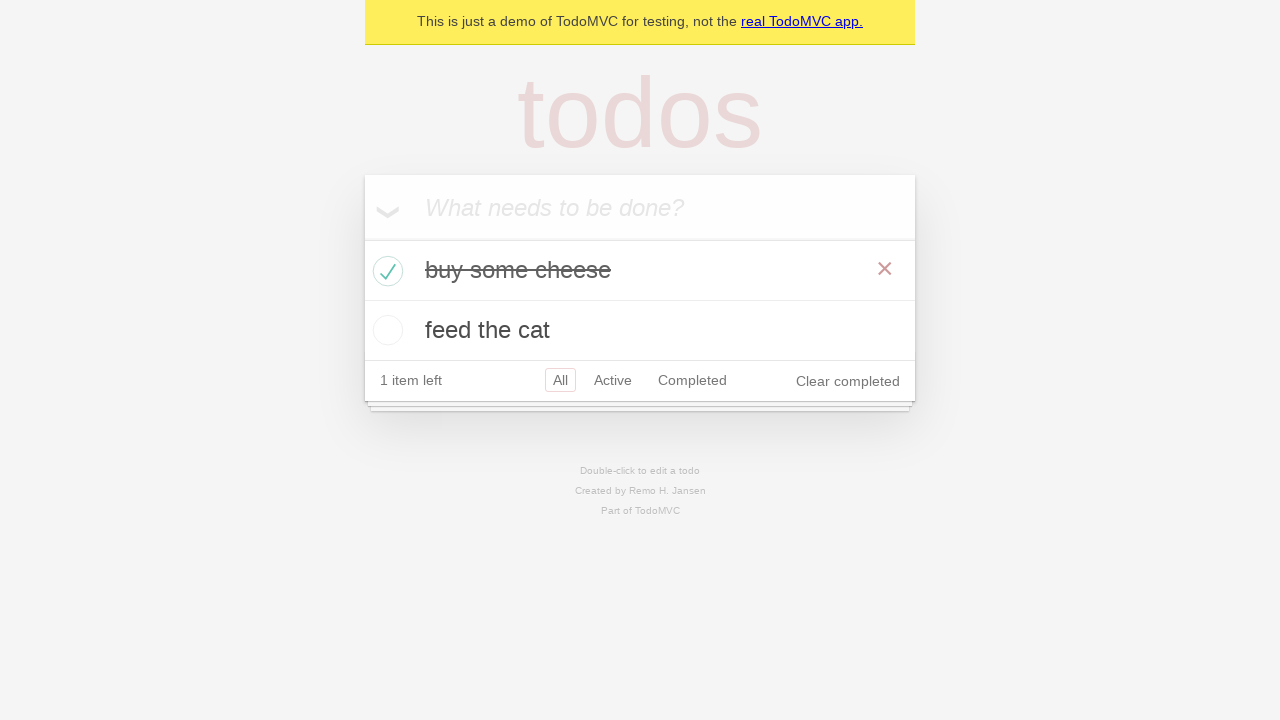

Clicked checkbox to mark second todo item 'feed the cat' as complete at (385, 330) on internal:testid=[data-testid="todo-item"s] >> nth=1 >> internal:role=checkbox
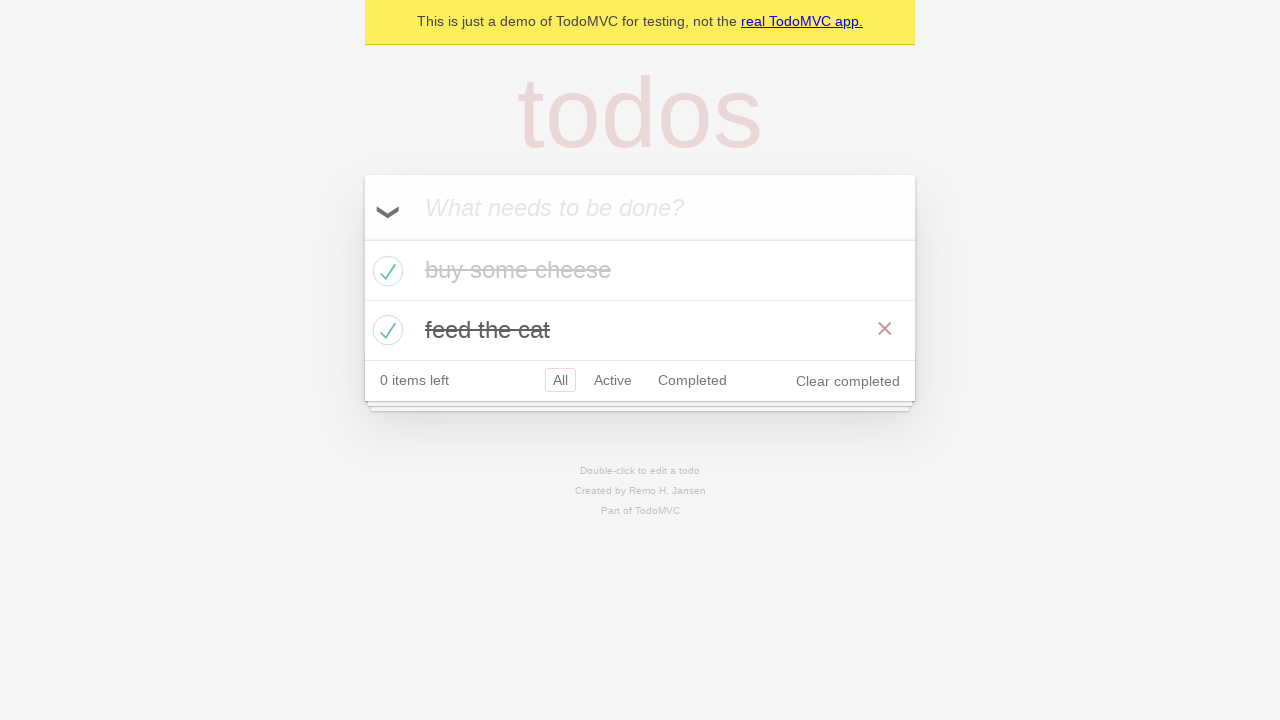

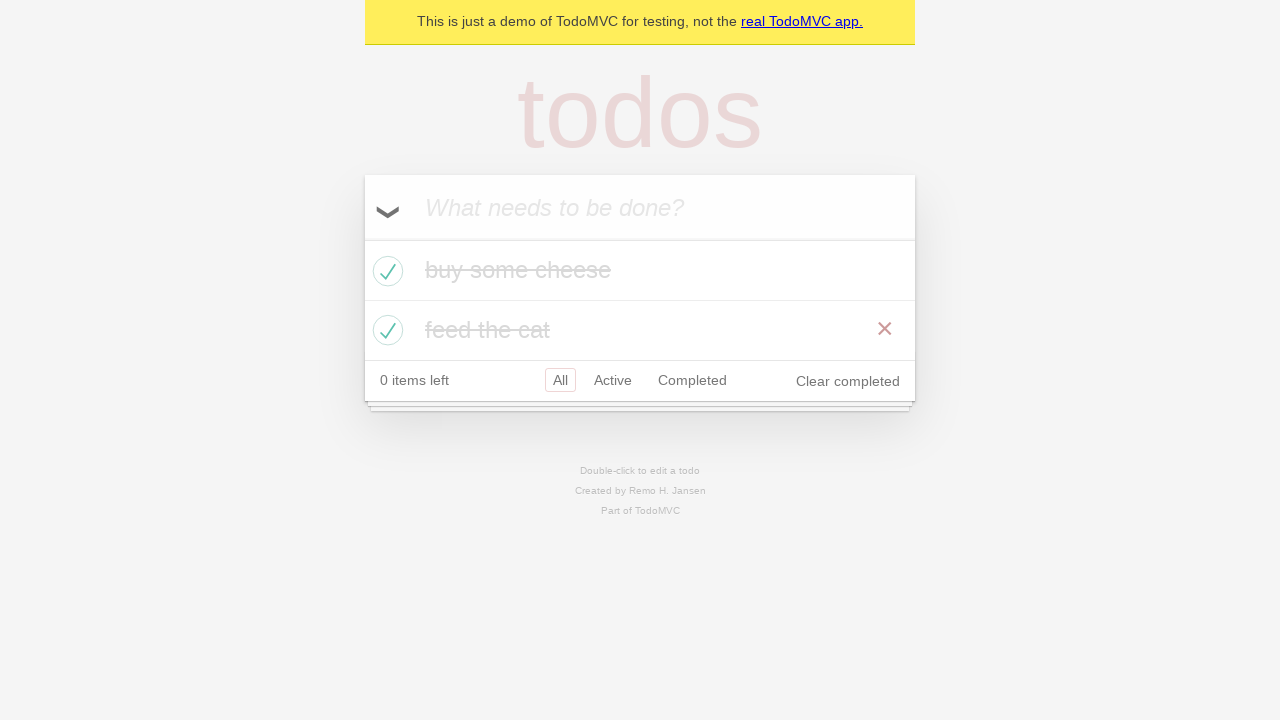